Tests iframe handling by switching to a demo frame on jqueryui.com, reading text from an element inside the frame, switching back to the main content, and clicking the Download link.

Starting URL: http://jqueryui.com/draggable/

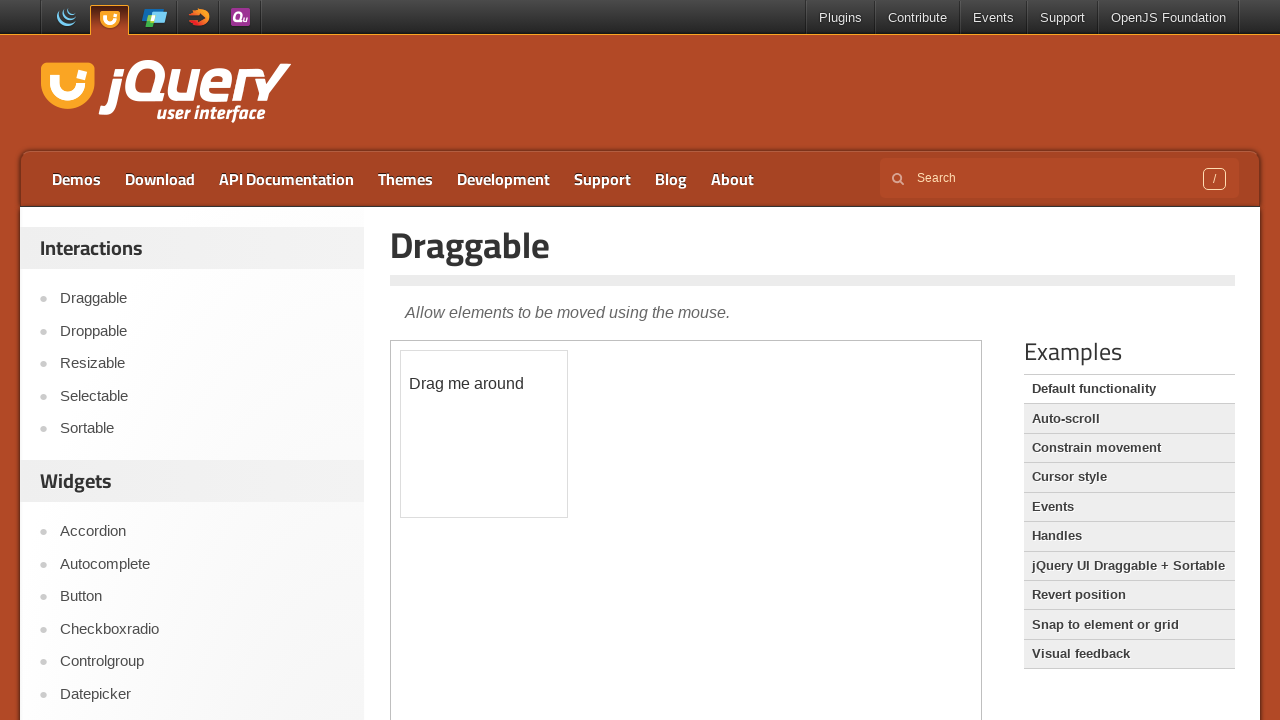

Located the demo iframe on jqueryui.com/draggable/
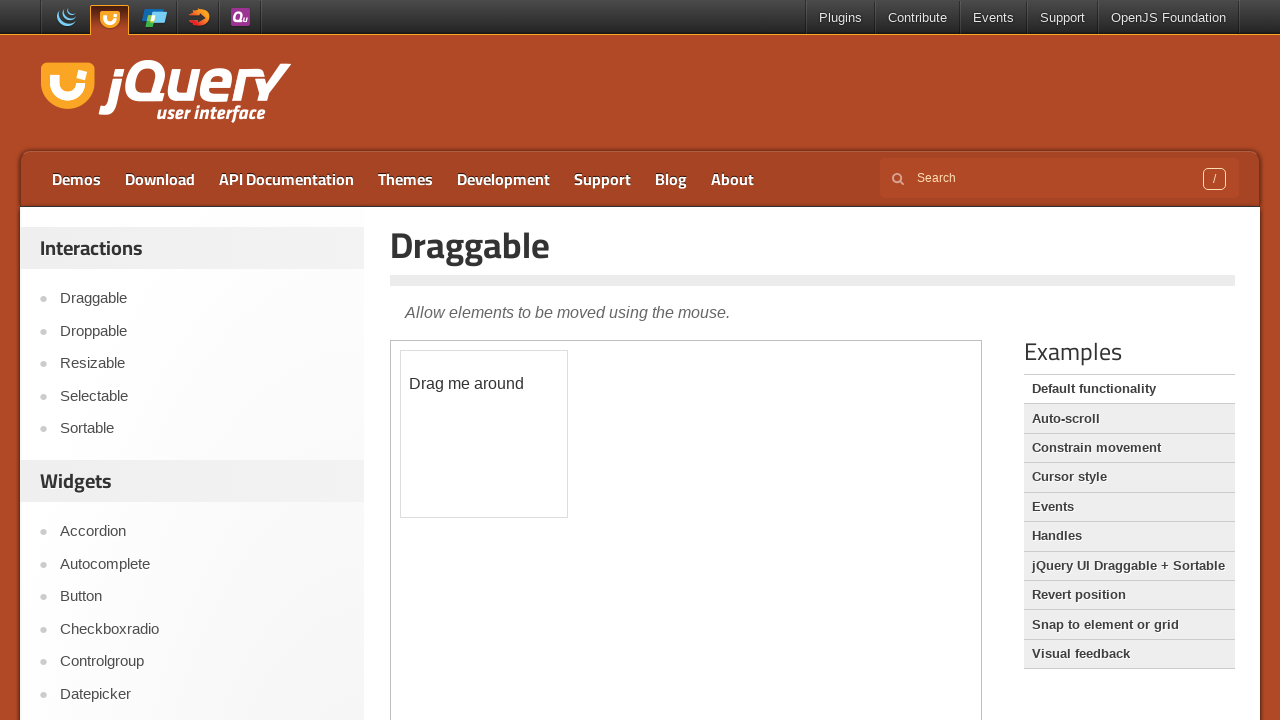

Retrieved text from draggable element inside frame: '
	Drag me around
'
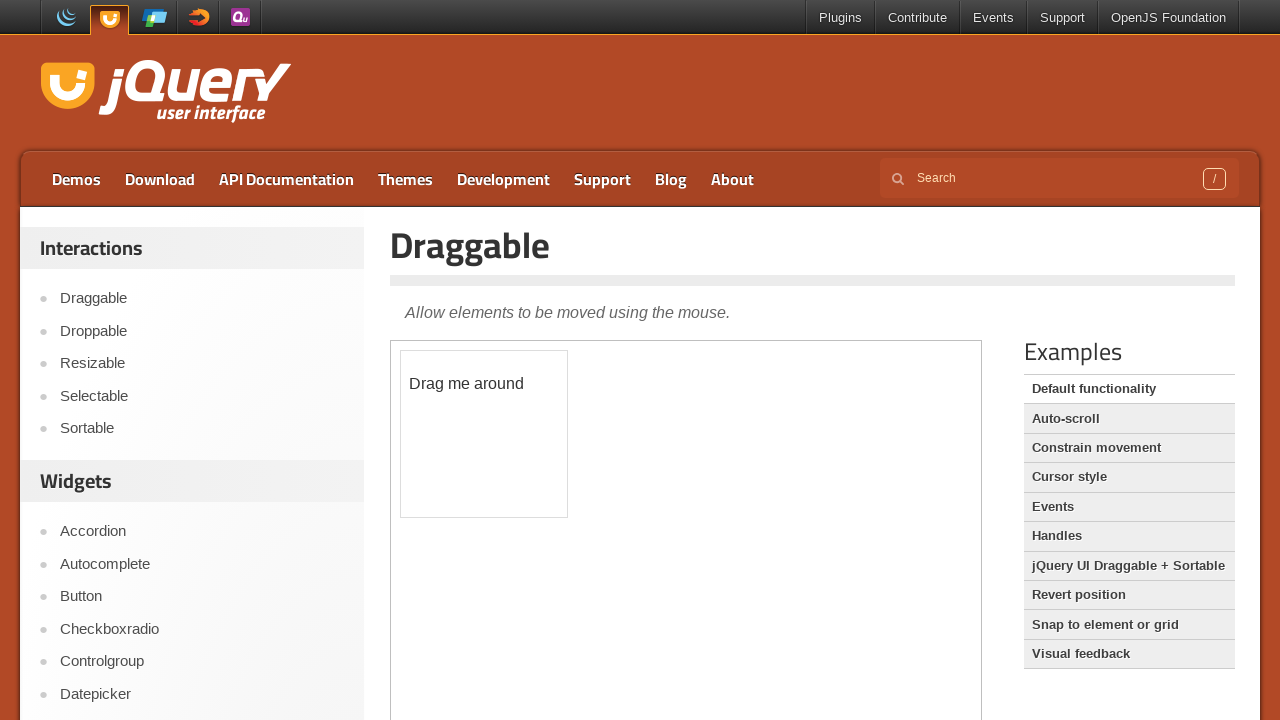

Clicked the Download link in main content at (160, 179) on a:text('Download')
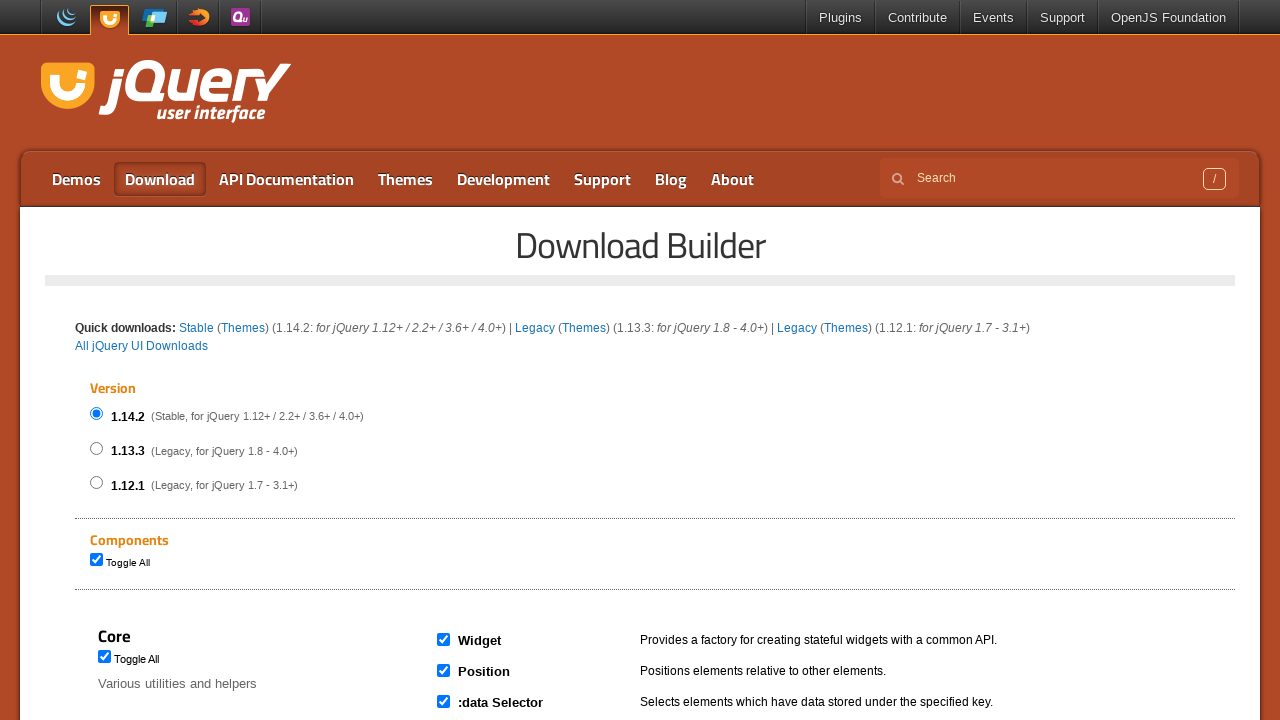

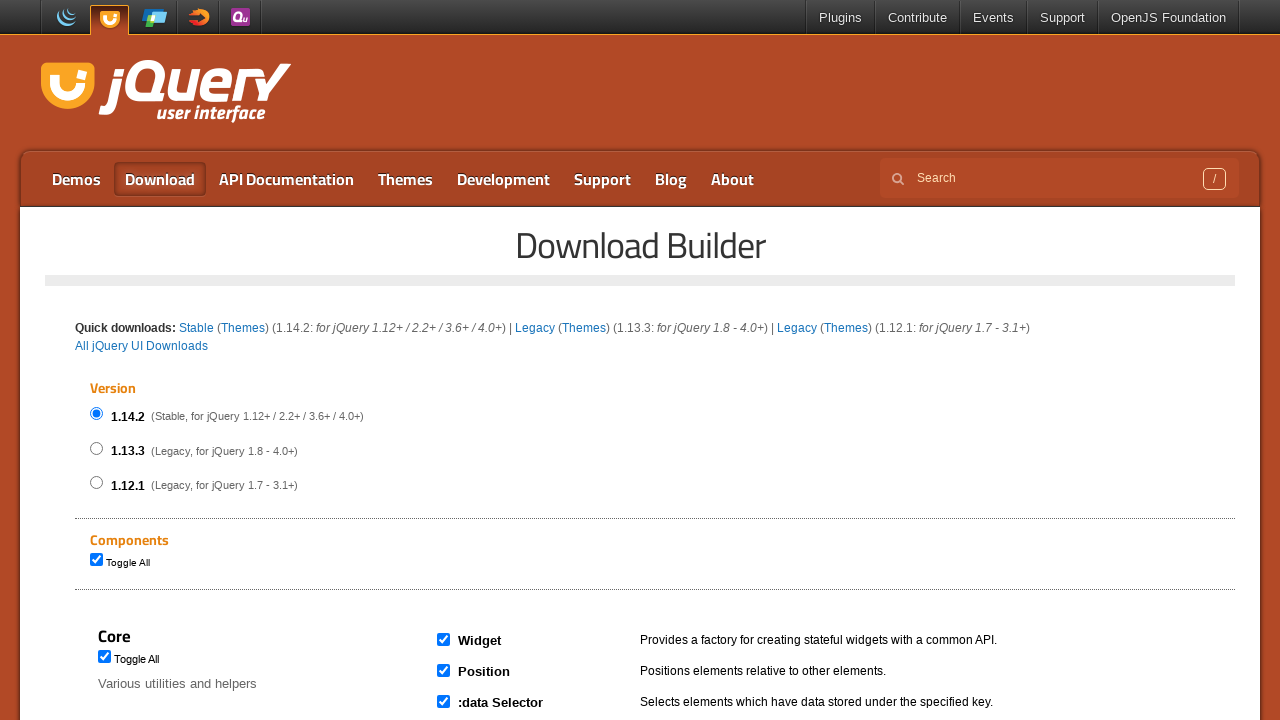